Verifies that the FIFA homepage loads correctly and has the expected title containing "FIFA"

Starting URL: https://www.fifa.com/en/home

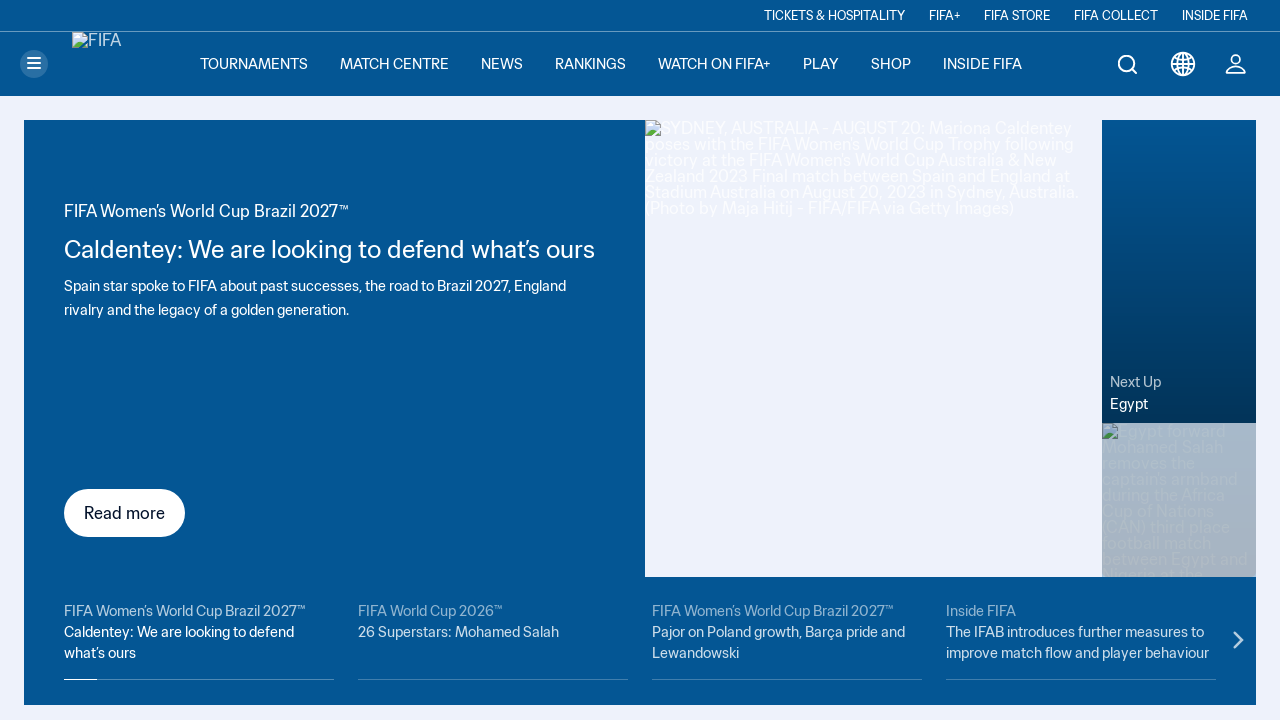

Verified page title contains 'FIFA'
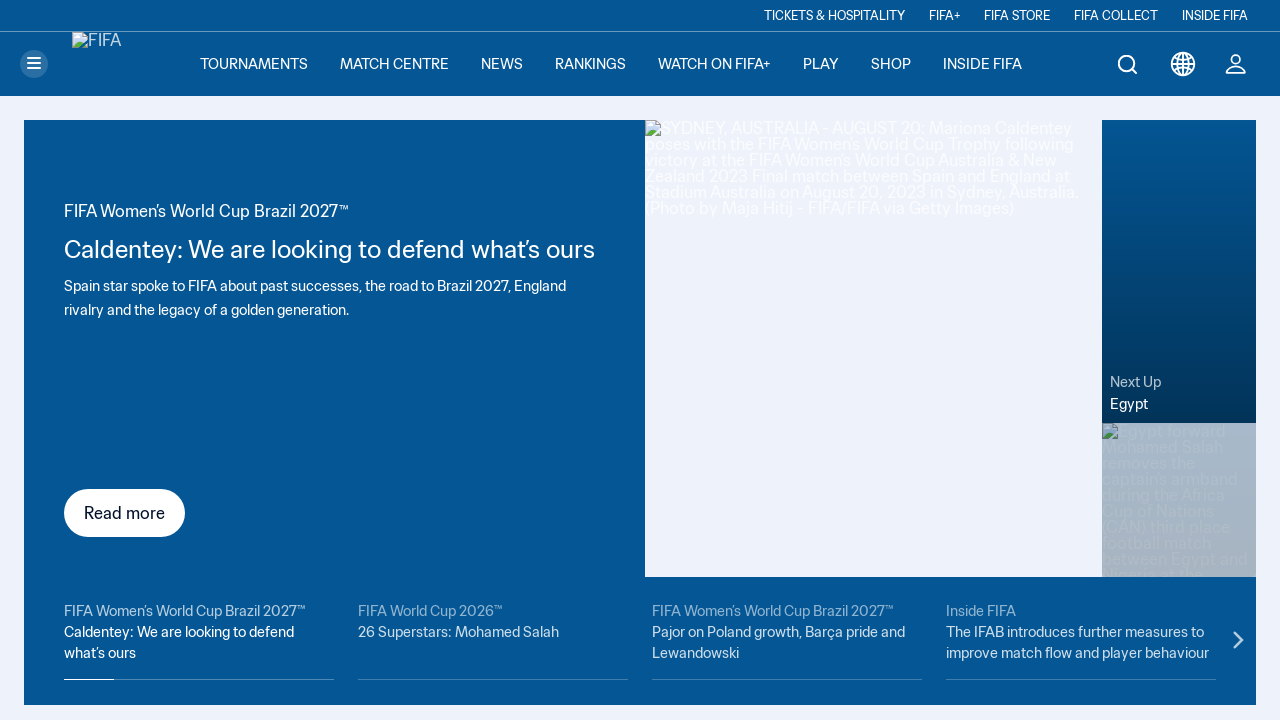

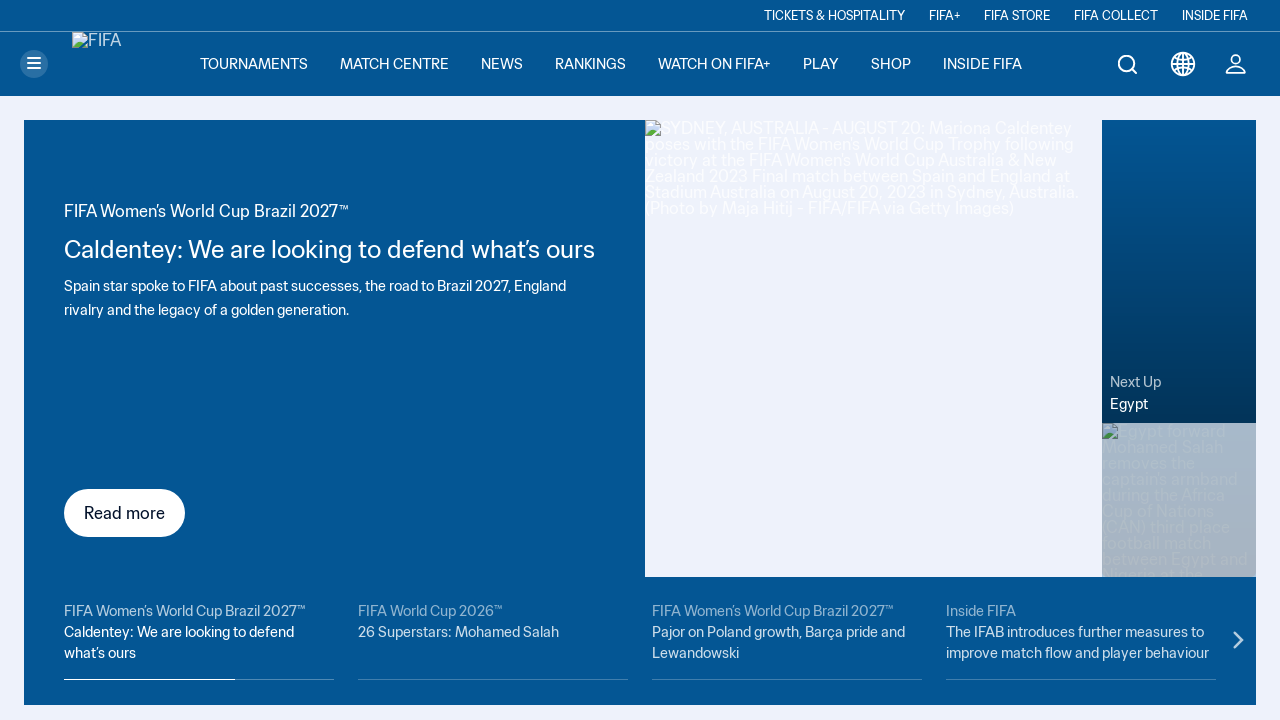